Tests UK Government Find a Job search by entering a search term and verifying search results appear

Starting URL: https://findajob.dwp.gov.uk/

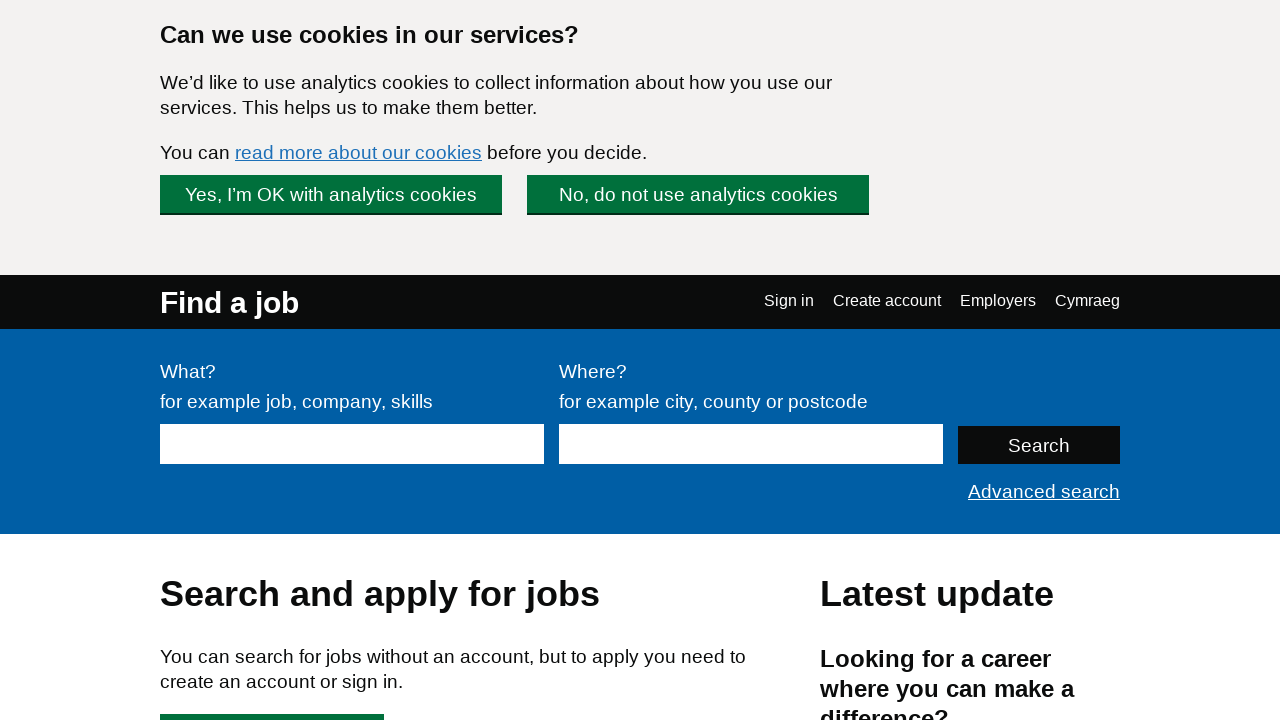

Filled job search field with 'data analyst' on #what
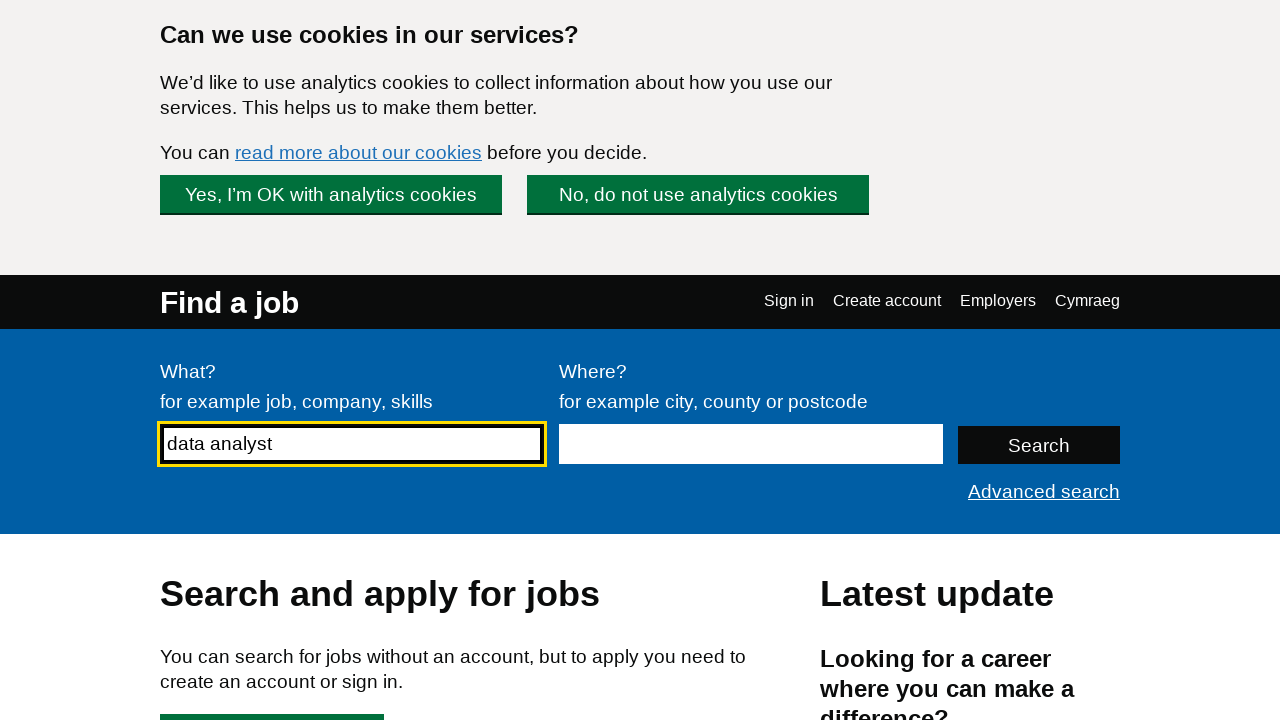

Submitted search by pressing Enter on #what
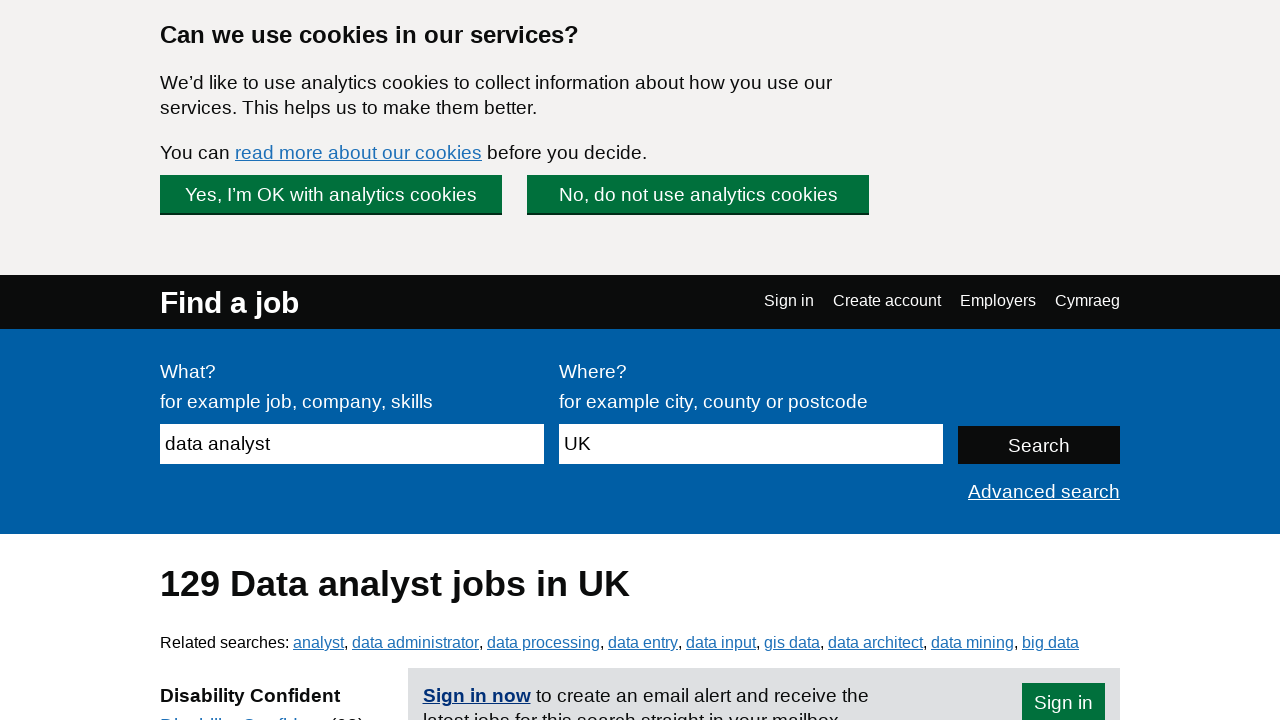

Main results container loaded
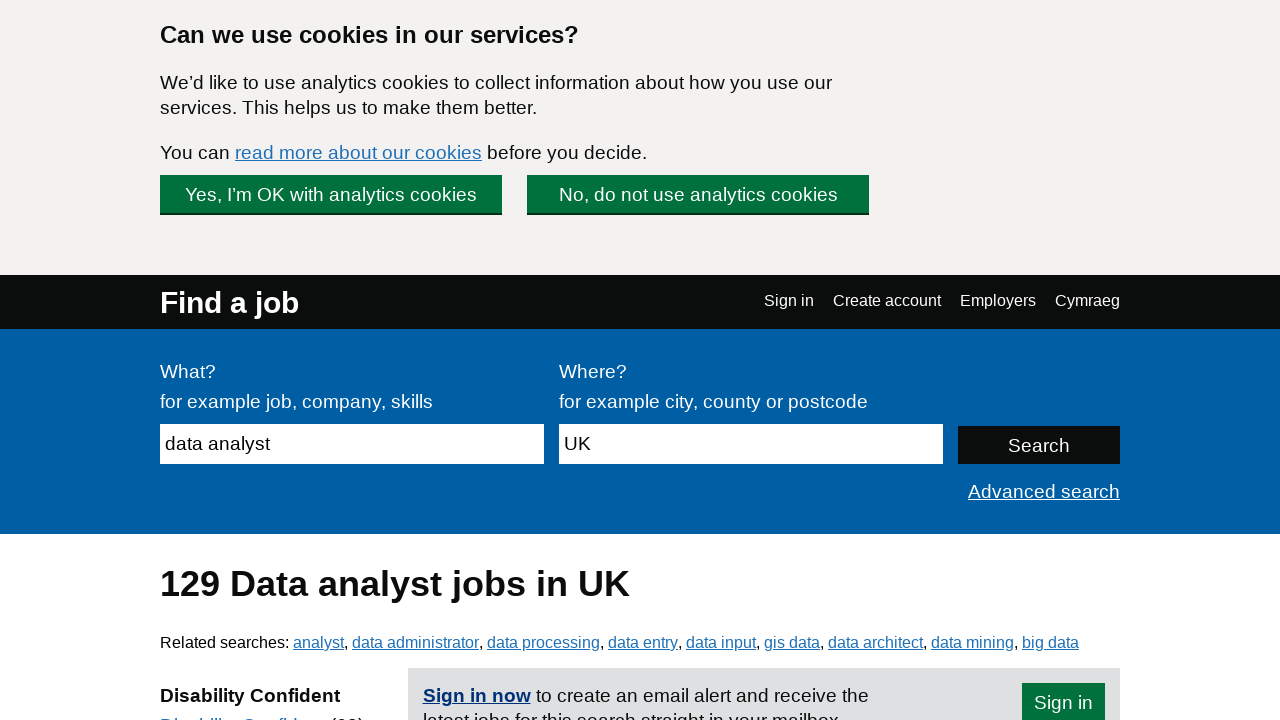

Search results verified and displayed
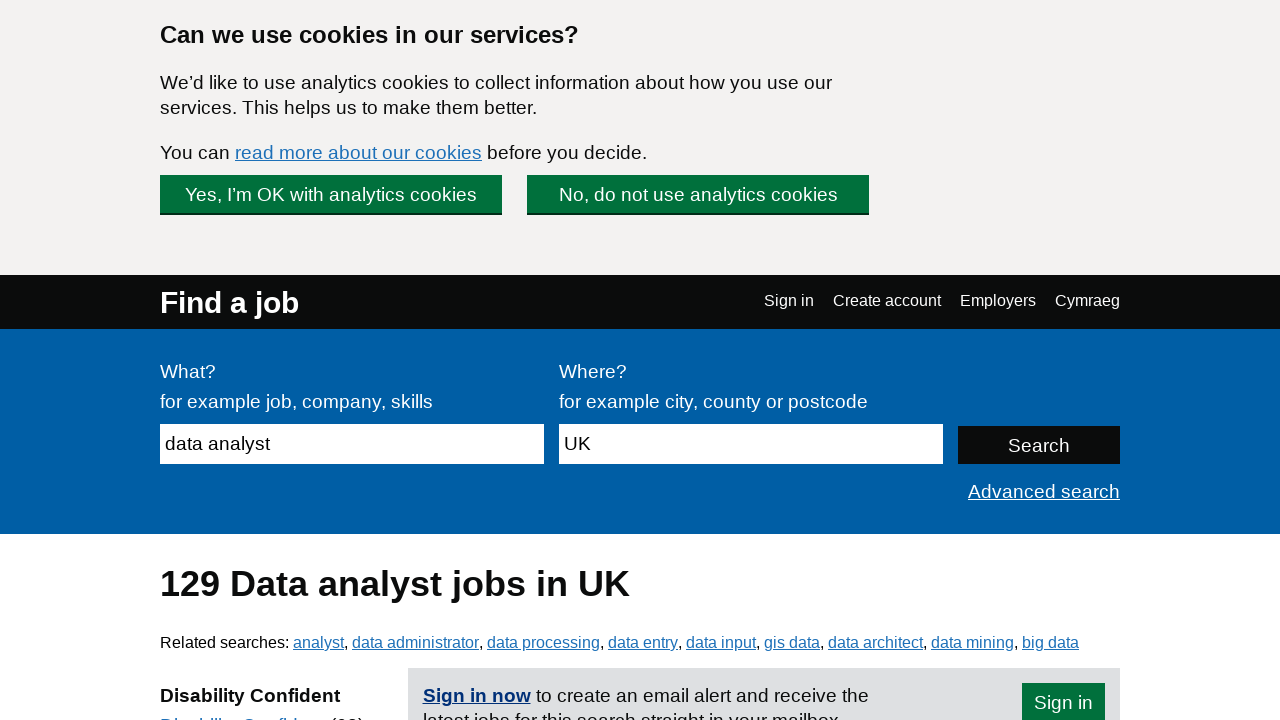

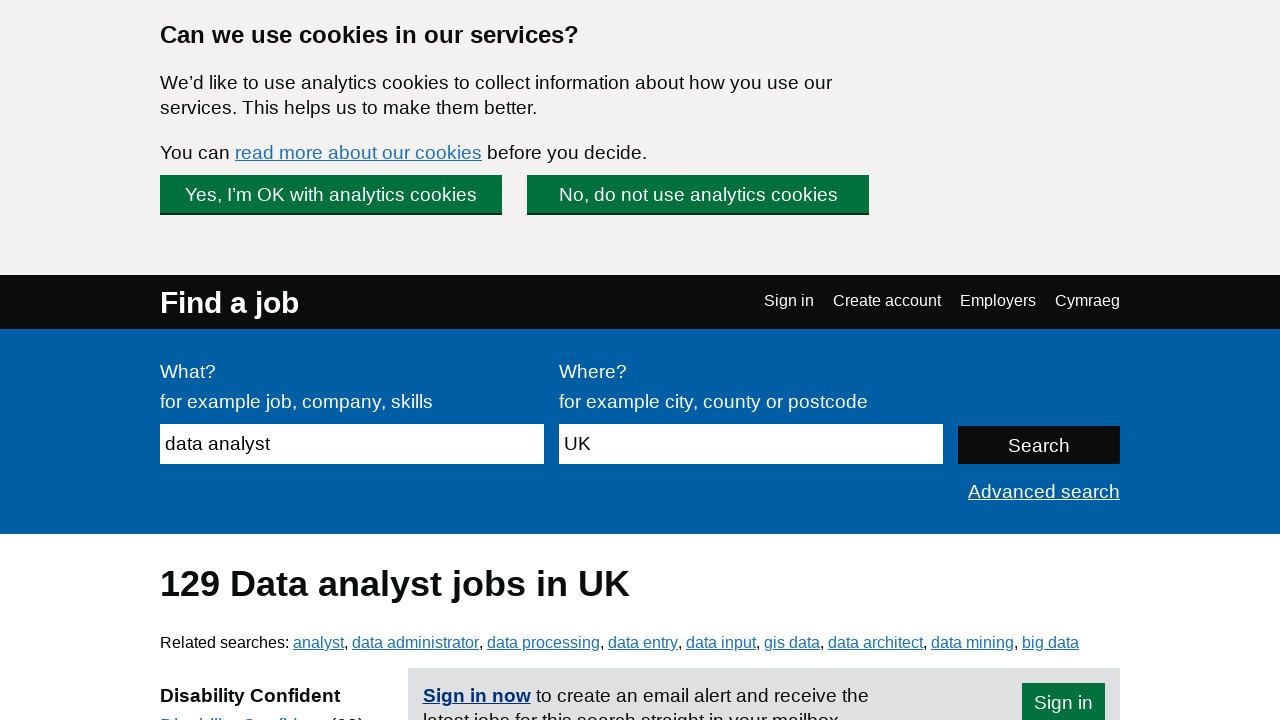